Clicks on a Selenium Tutorial link that opens in a new window and verifies the new window URL

Starting URL: http://omayo.blogspot.com/

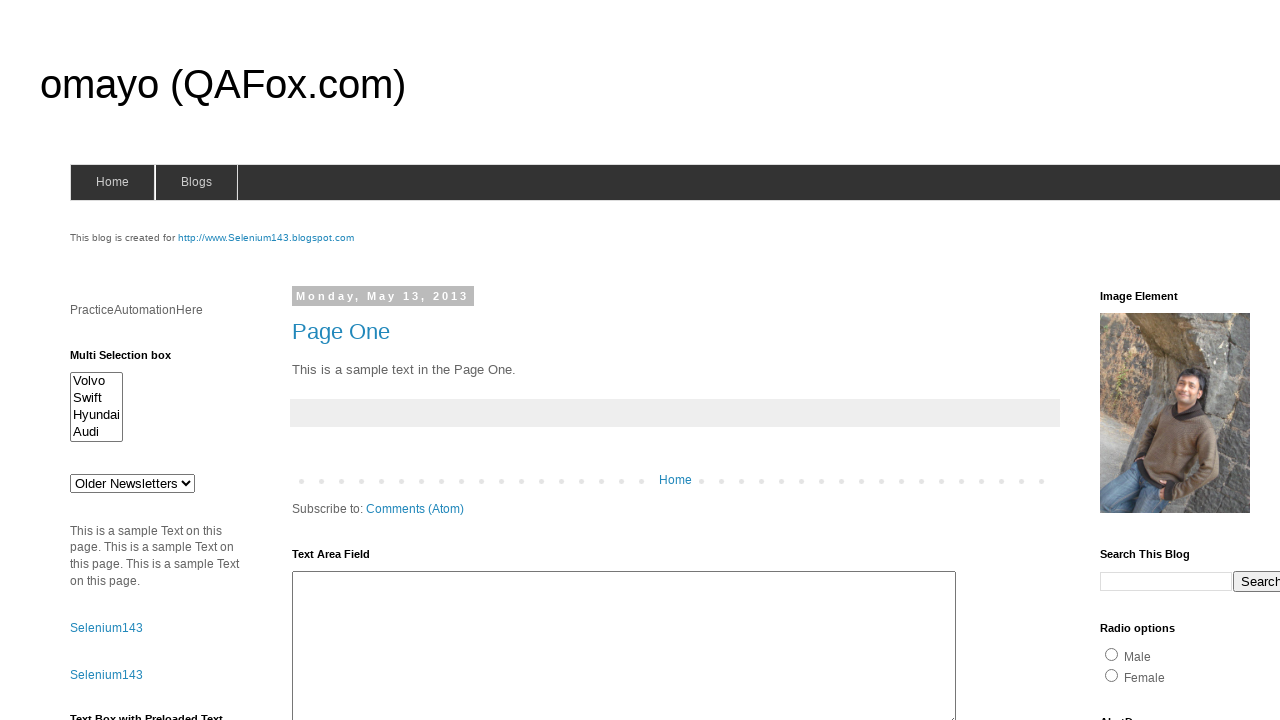

Waited for Selenium Tutorial link to be visible
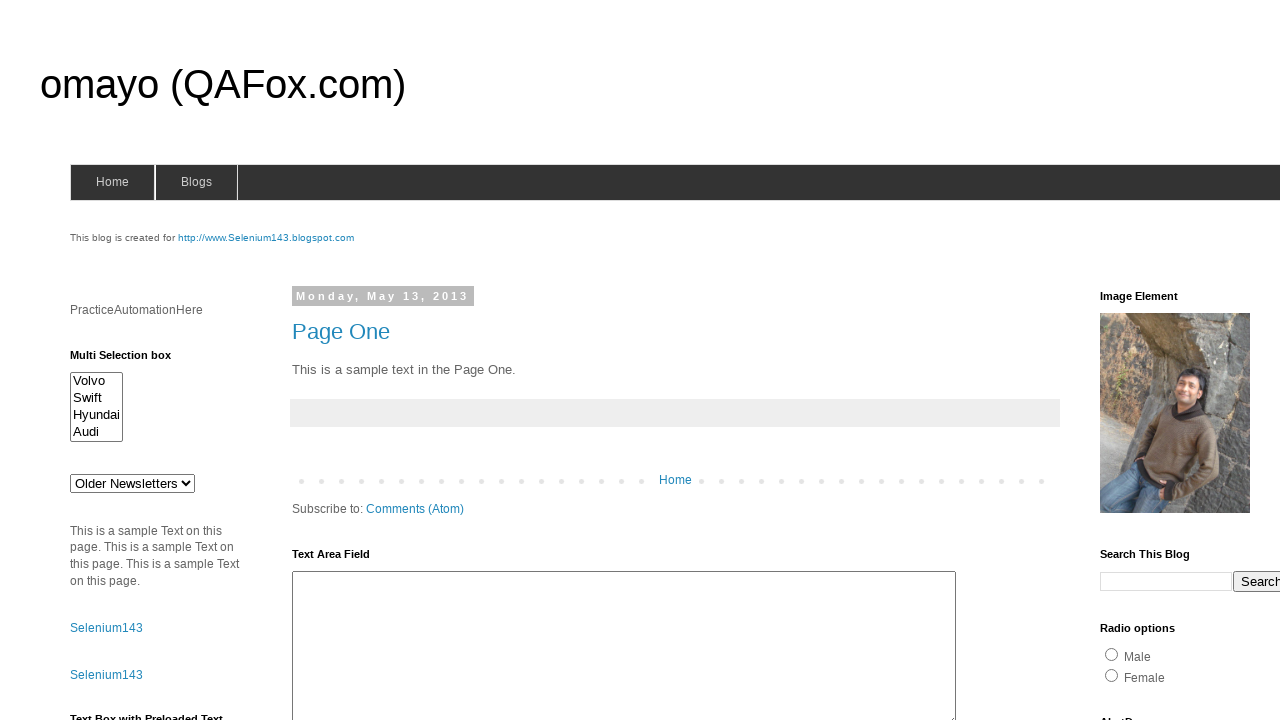

Clicked Selenium Tutorial link to open new window at (116, 360) on xpath=//*[contains(text(), 'SeleniumTutorial')]
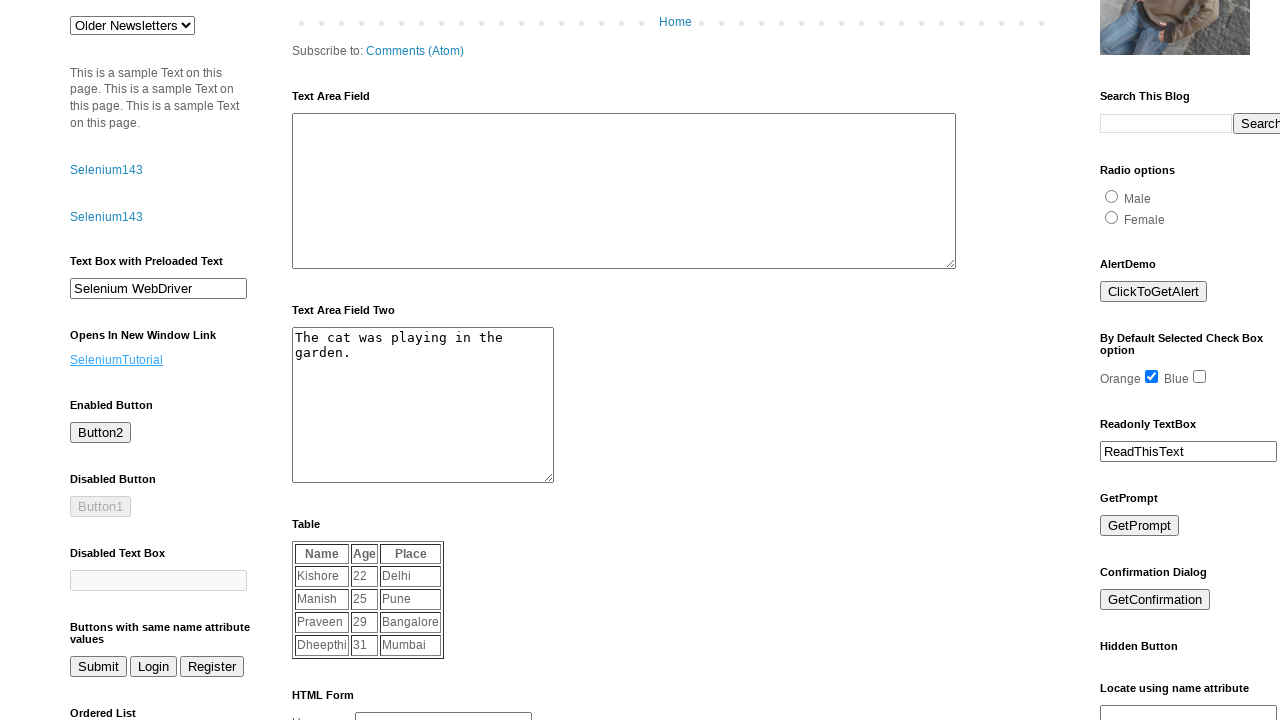

Captured new window page object
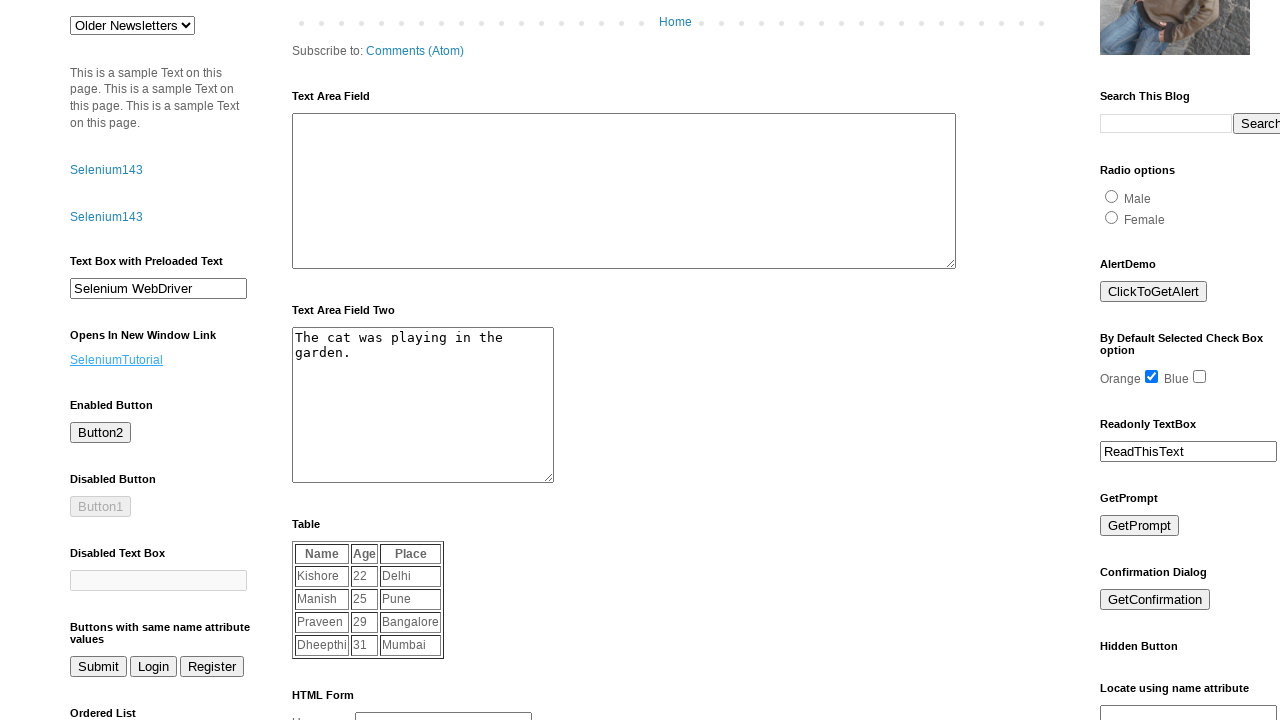

New window loaded successfully
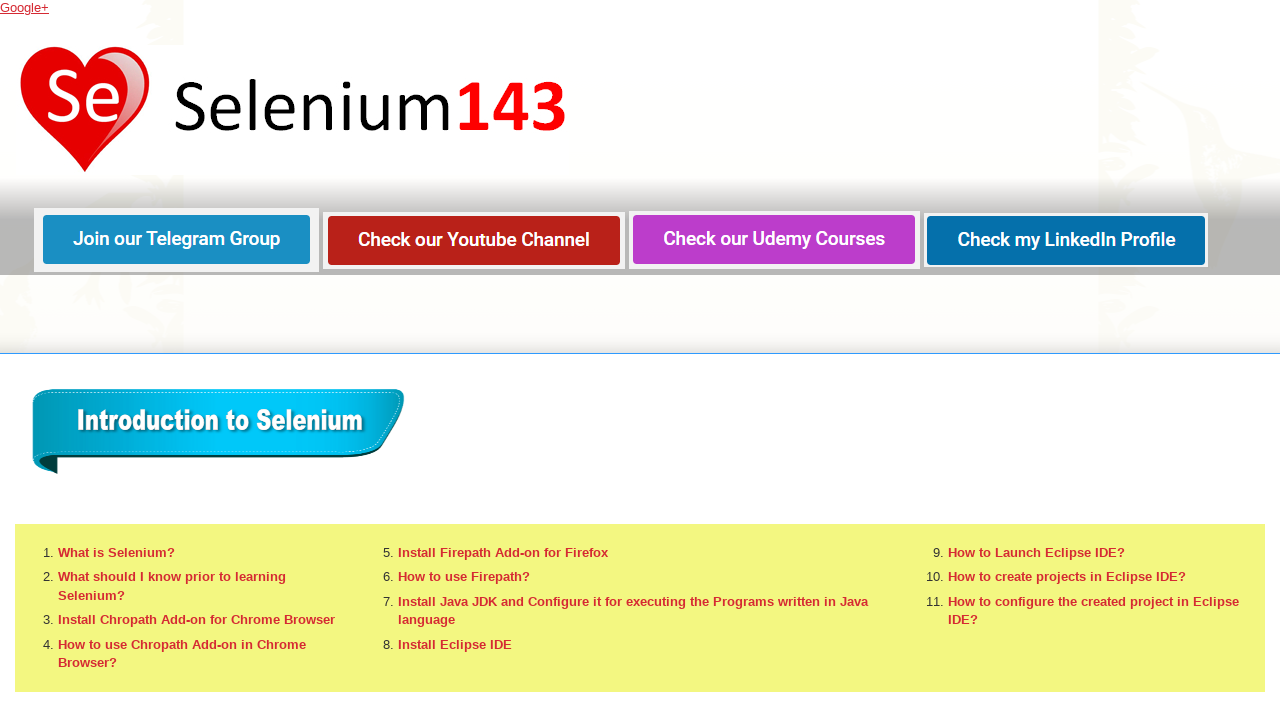

Closed the new window
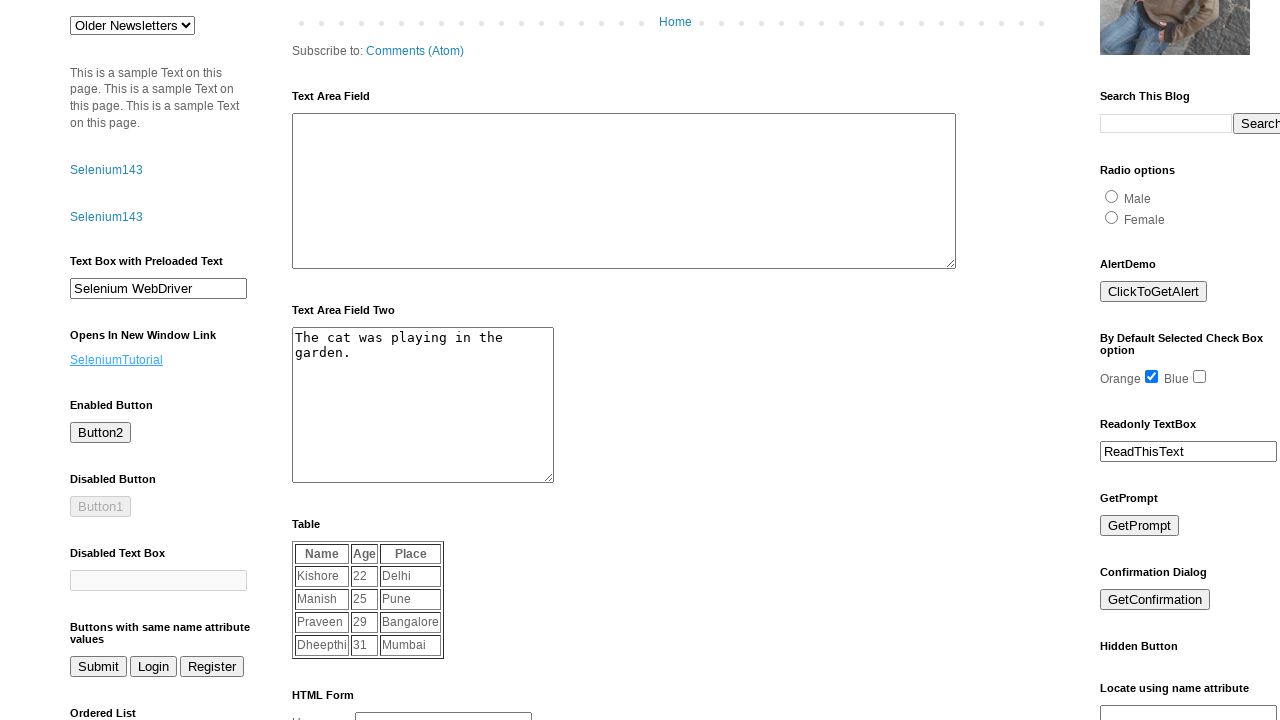

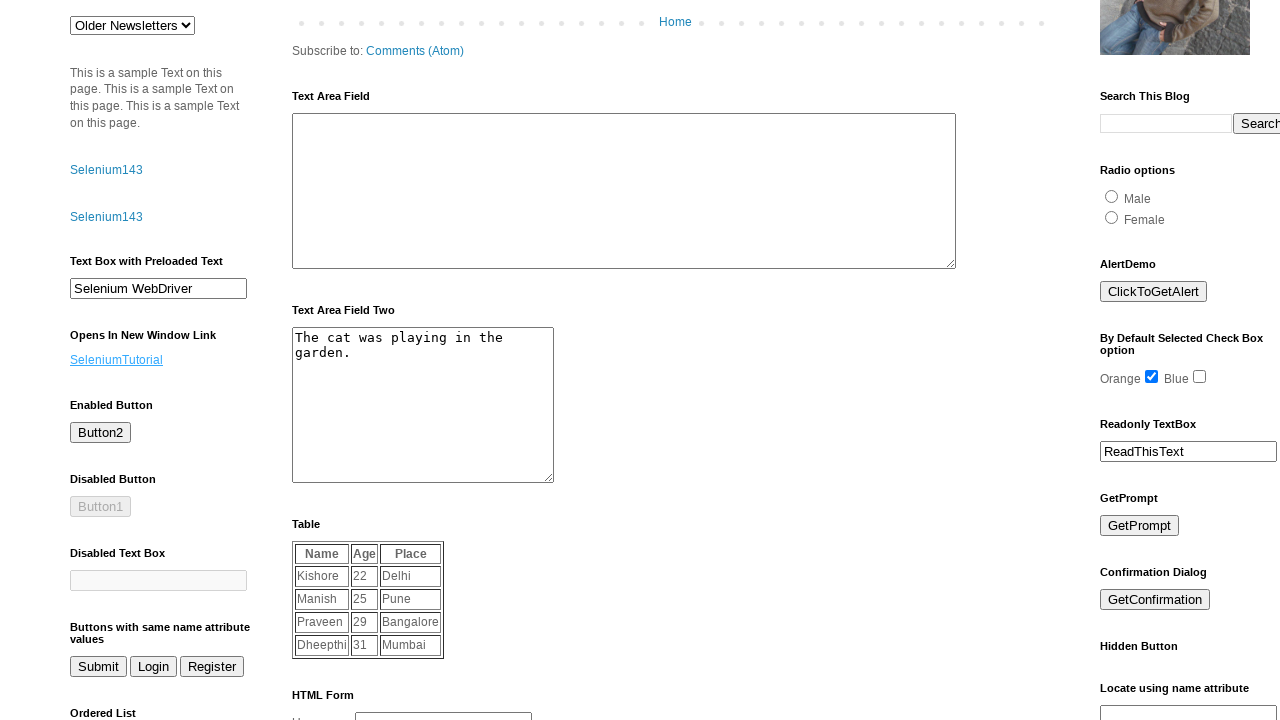